Tests filtering to display all todo items after viewing filtered lists

Starting URL: https://demo.playwright.dev/todomvc

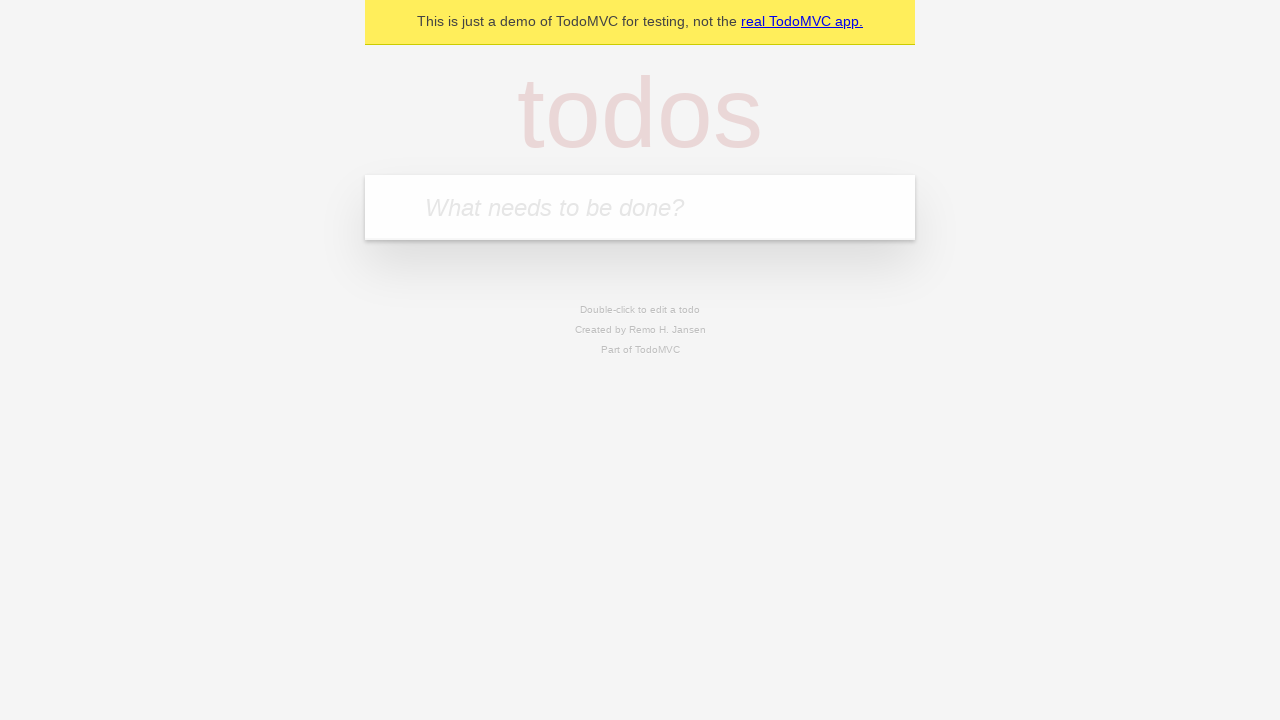

Filled new todo field with 'buy some cheese' on internal:attr=[placeholder="What needs to be done?"i]
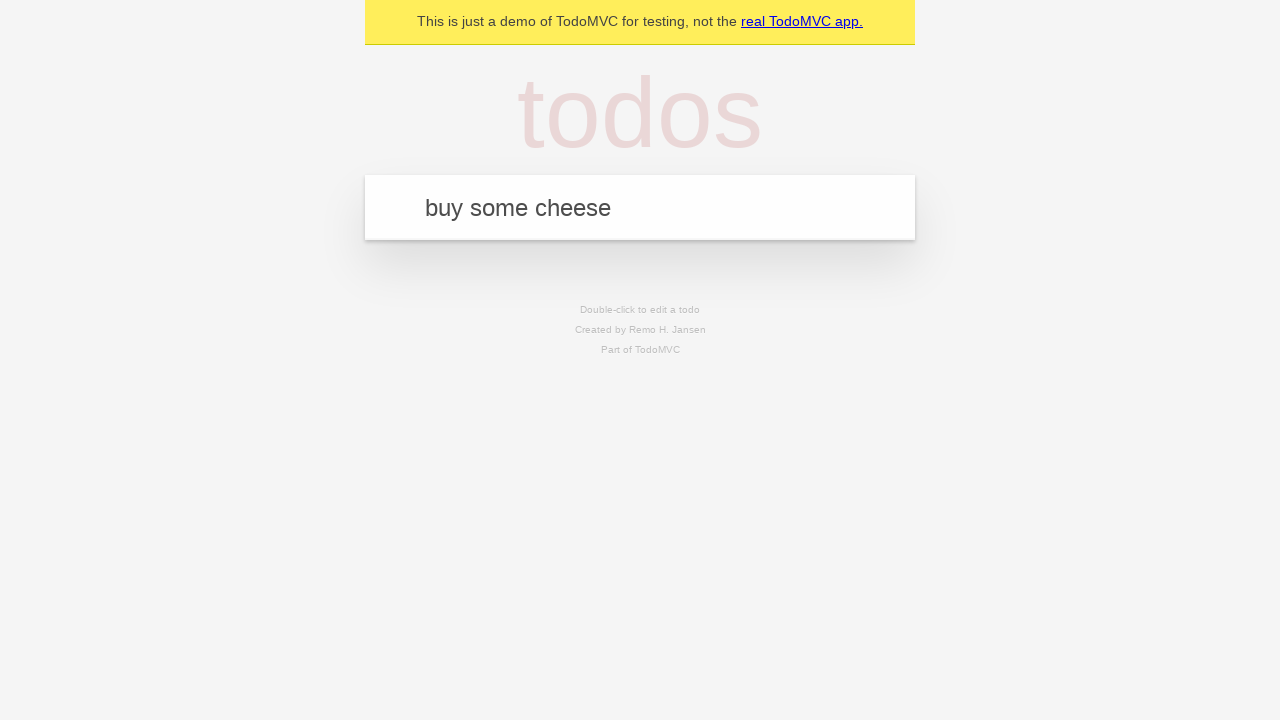

Pressed Enter to add todo 'buy some cheese' on internal:attr=[placeholder="What needs to be done?"i]
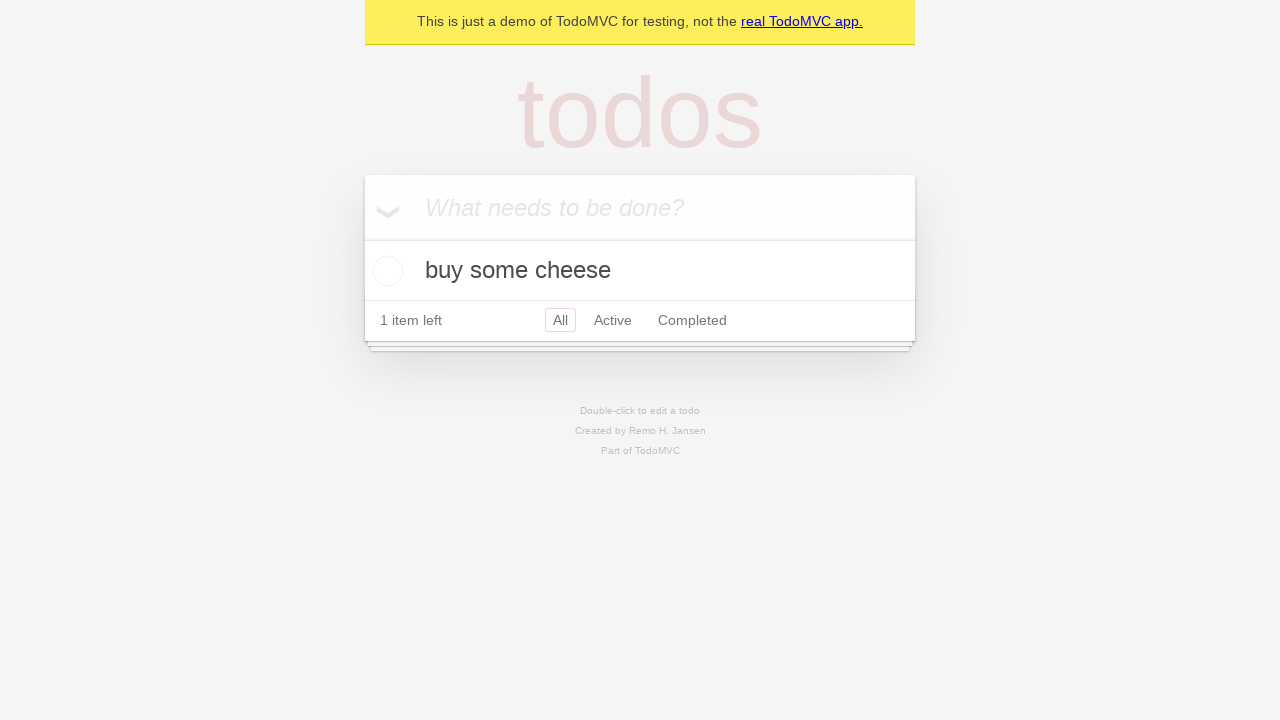

Filled new todo field with 'feed the cat' on internal:attr=[placeholder="What needs to be done?"i]
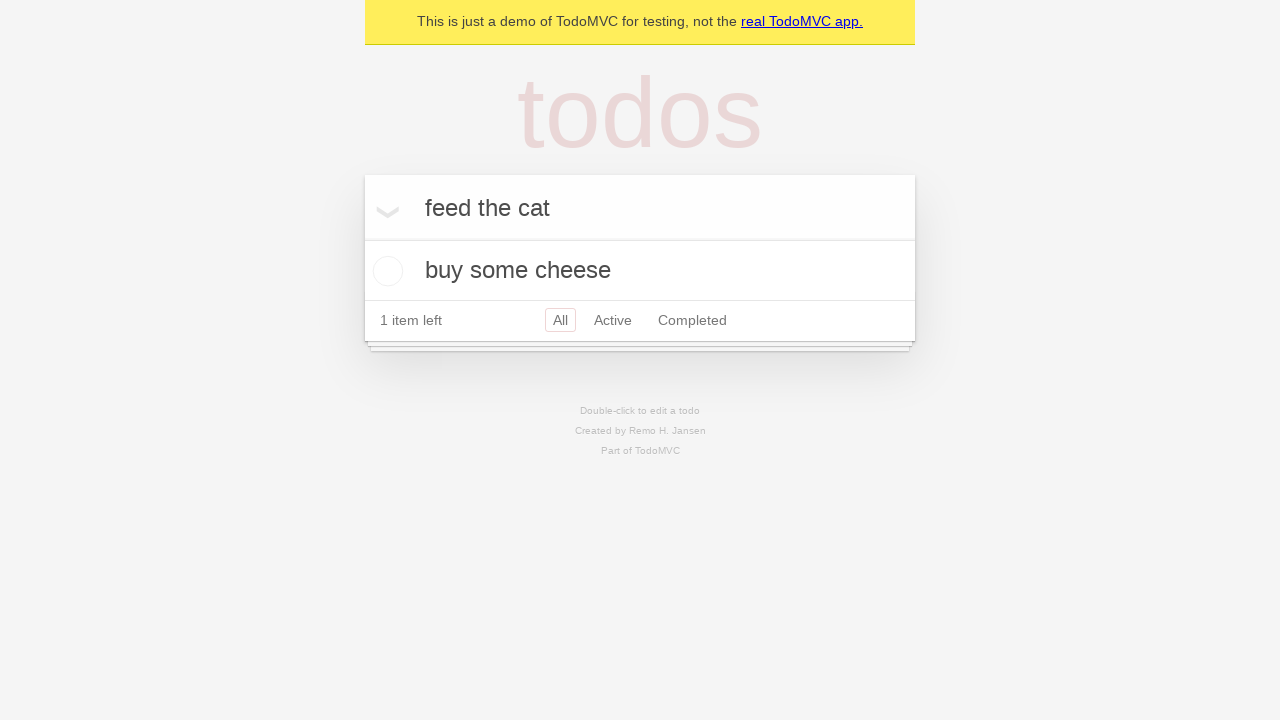

Pressed Enter to add todo 'feed the cat' on internal:attr=[placeholder="What needs to be done?"i]
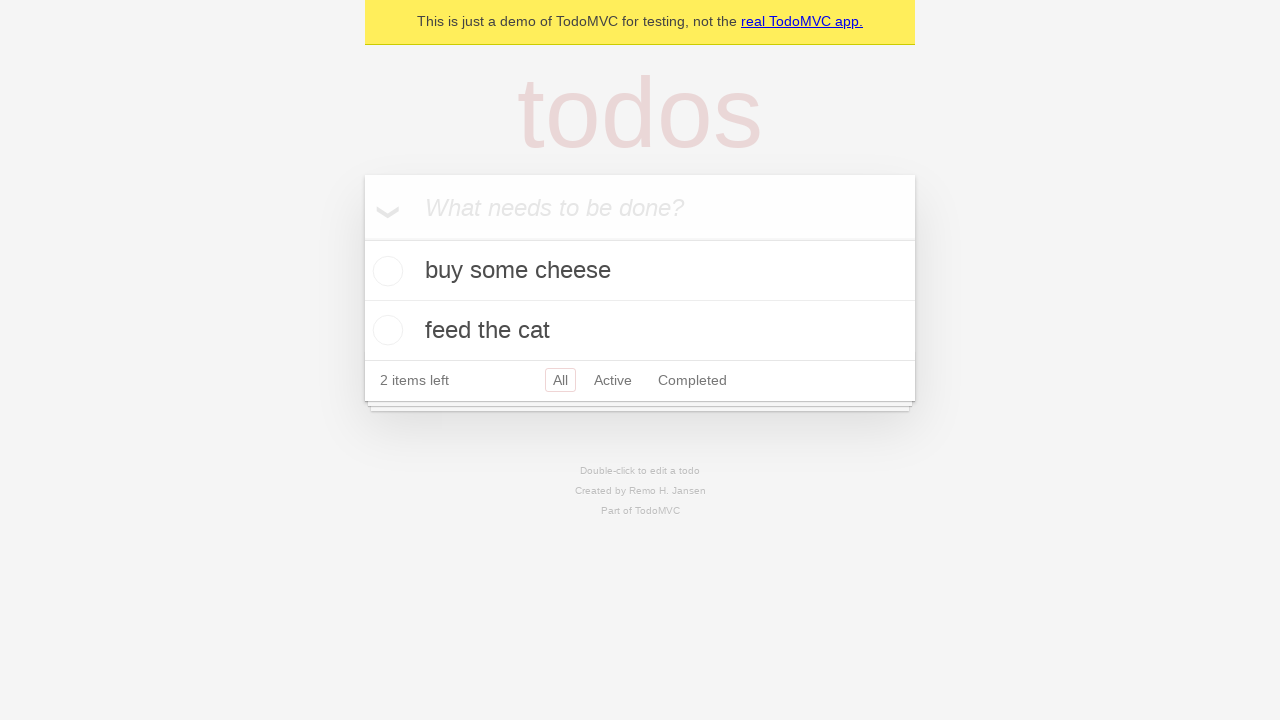

Filled new todo field with 'book a doctors appointment' on internal:attr=[placeholder="What needs to be done?"i]
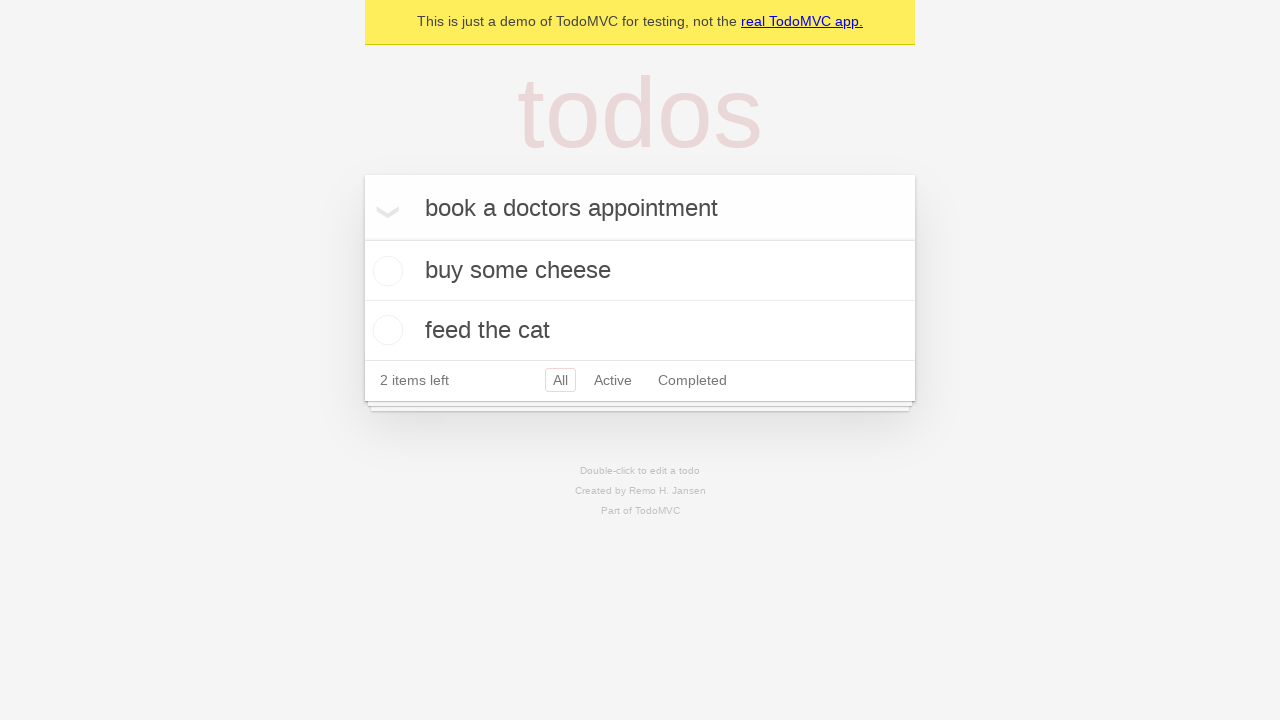

Pressed Enter to add todo 'book a doctors appointment' on internal:attr=[placeholder="What needs to be done?"i]
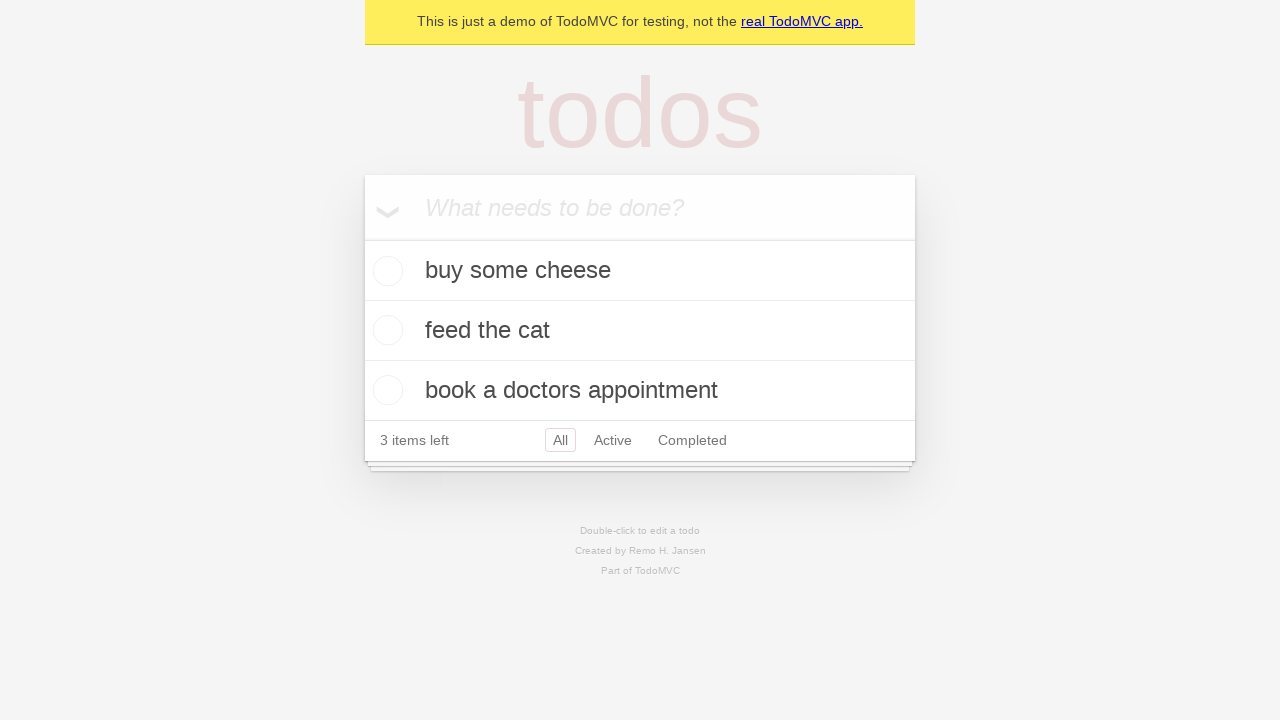

Checked the second todo item at (385, 330) on internal:testid=[data-testid="todo-item"s] >> nth=1 >> internal:role=checkbox
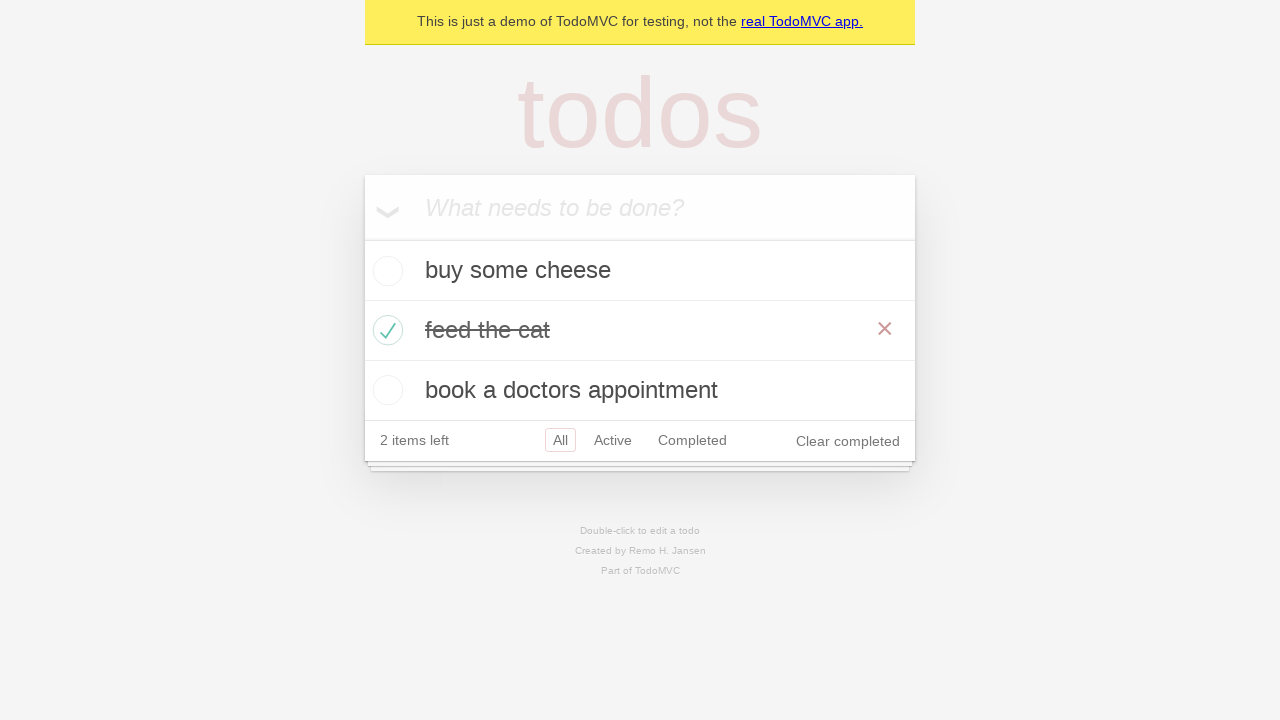

Clicked 'Active' filter to display active todos at (613, 440) on internal:role=link[name="Active"i]
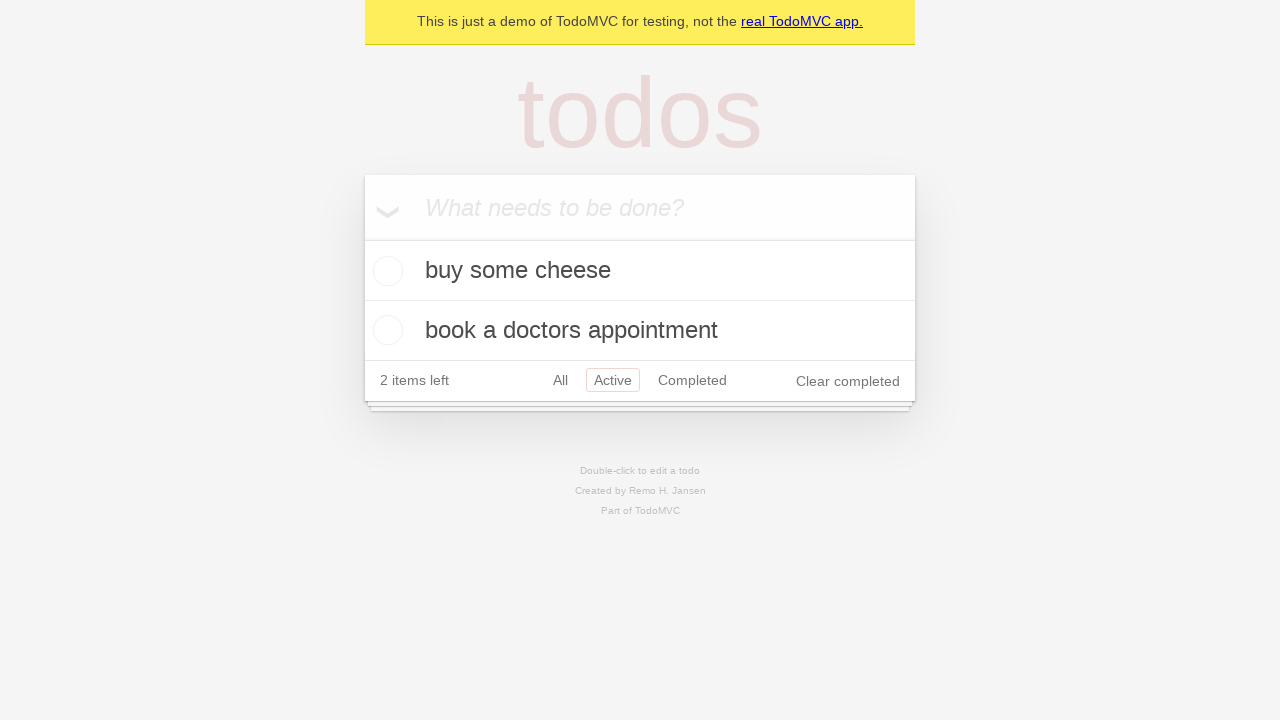

Clicked 'Completed' filter to display completed todos at (692, 380) on internal:role=link[name="Completed"i]
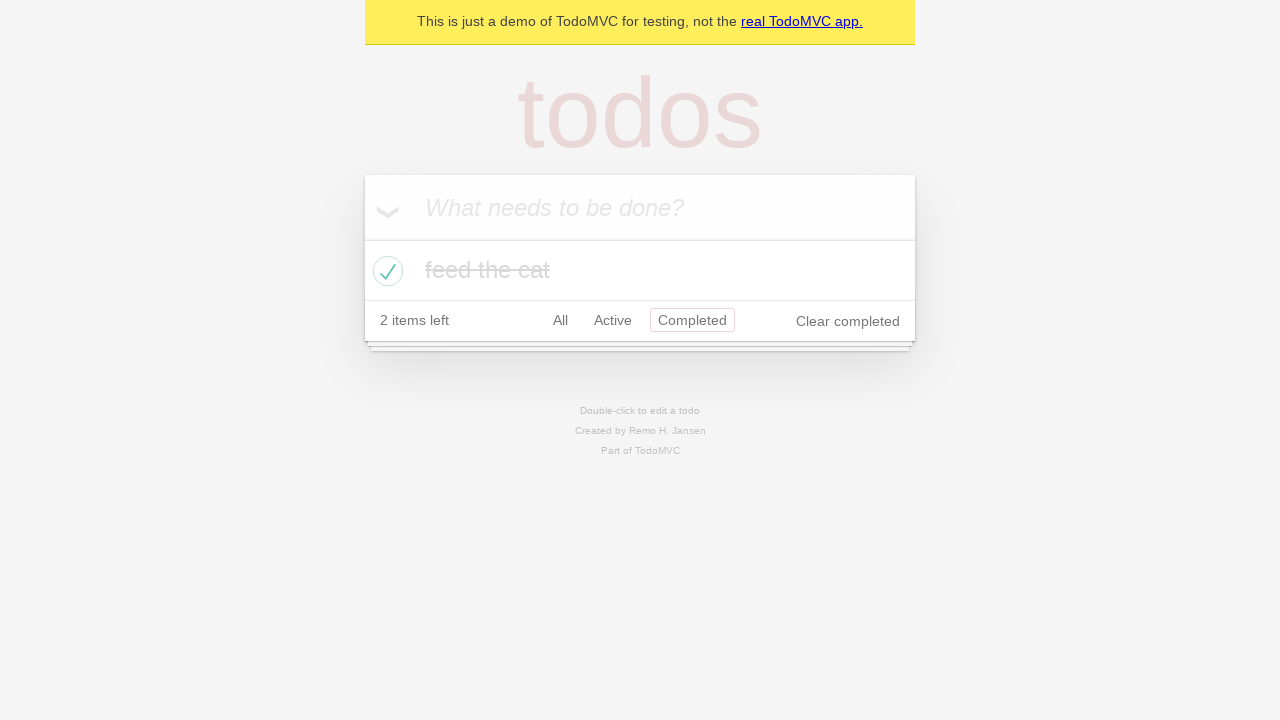

Clicked 'All' filter to display all todo items at (560, 320) on internal:role=link[name="All"i]
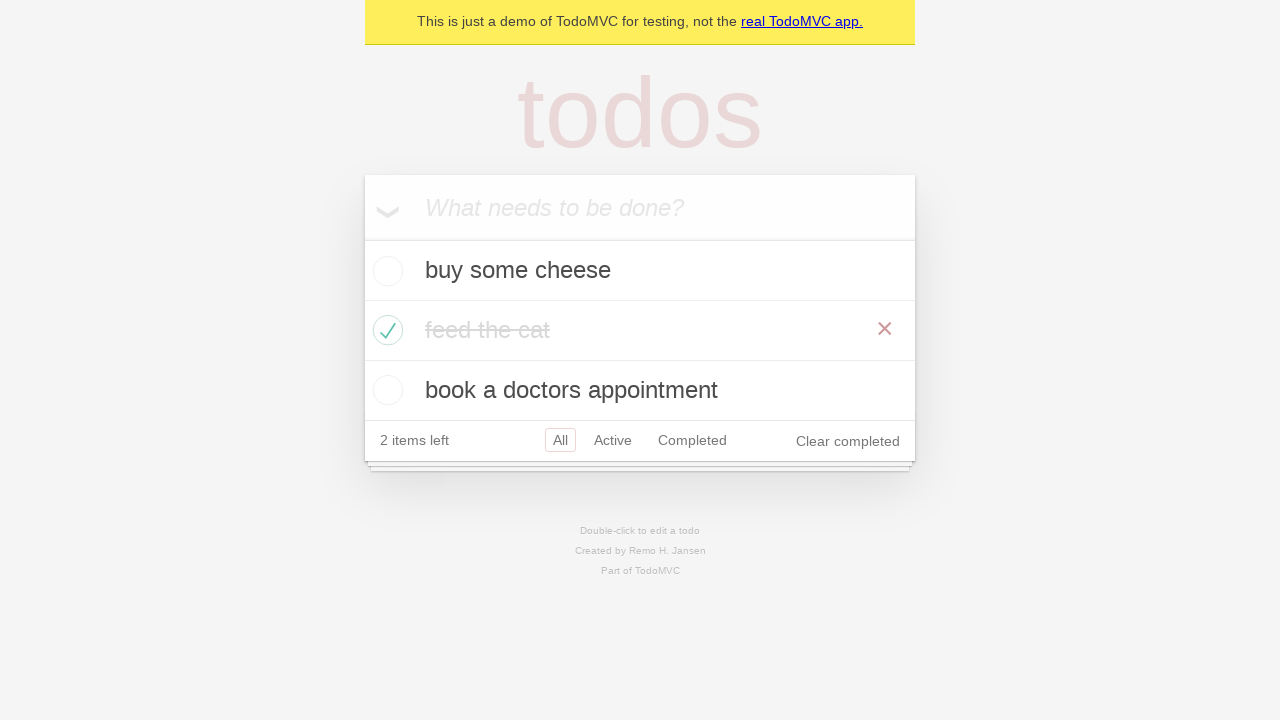

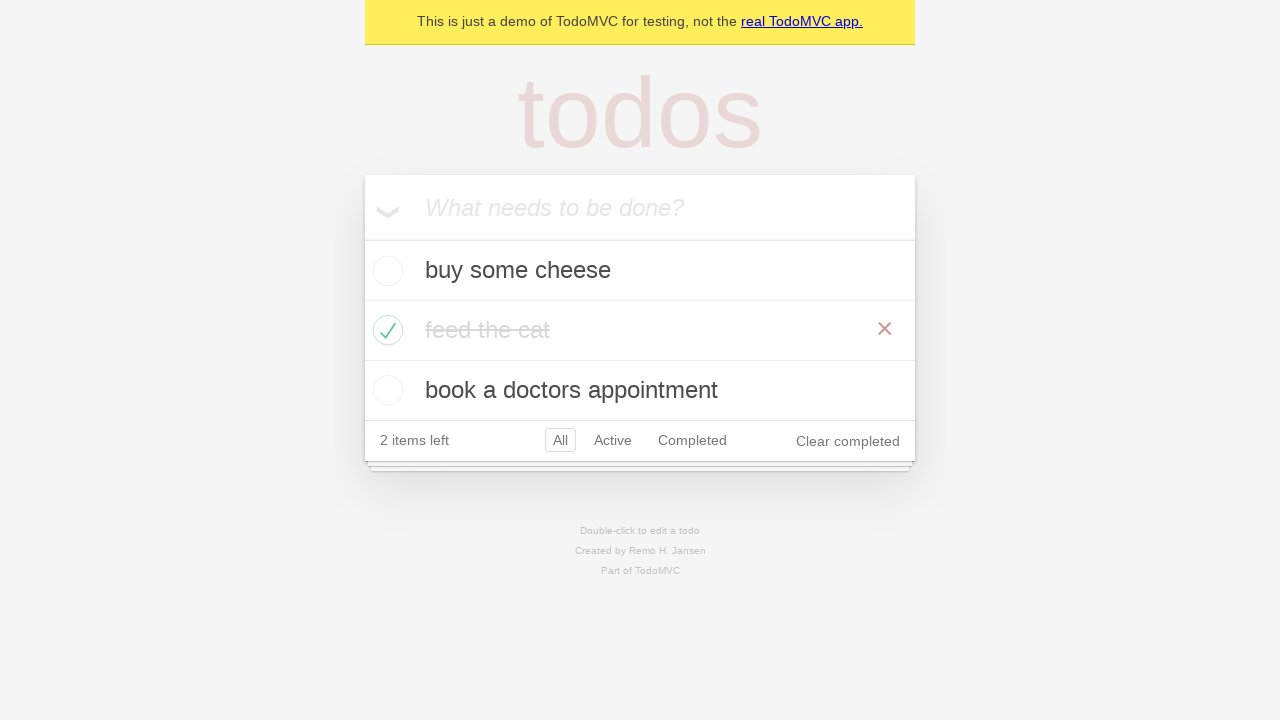